Tests iframe handling by navigating to an automation practice page, interacting with elements inside an iframe, clicking on a lifetime access link, and verifying text content within the frame.

Starting URL: https://rahulshettyacademy.com/AutomationPractice/

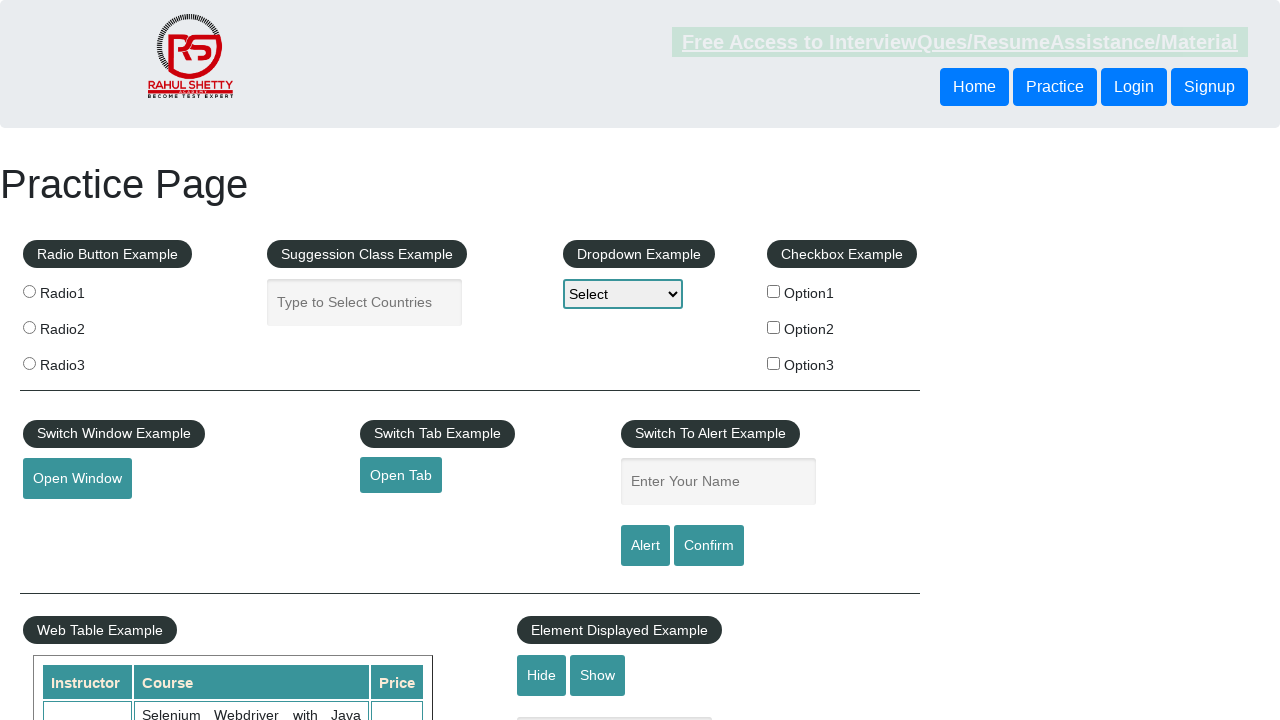

Located iframe with ID 'courses-iframe'
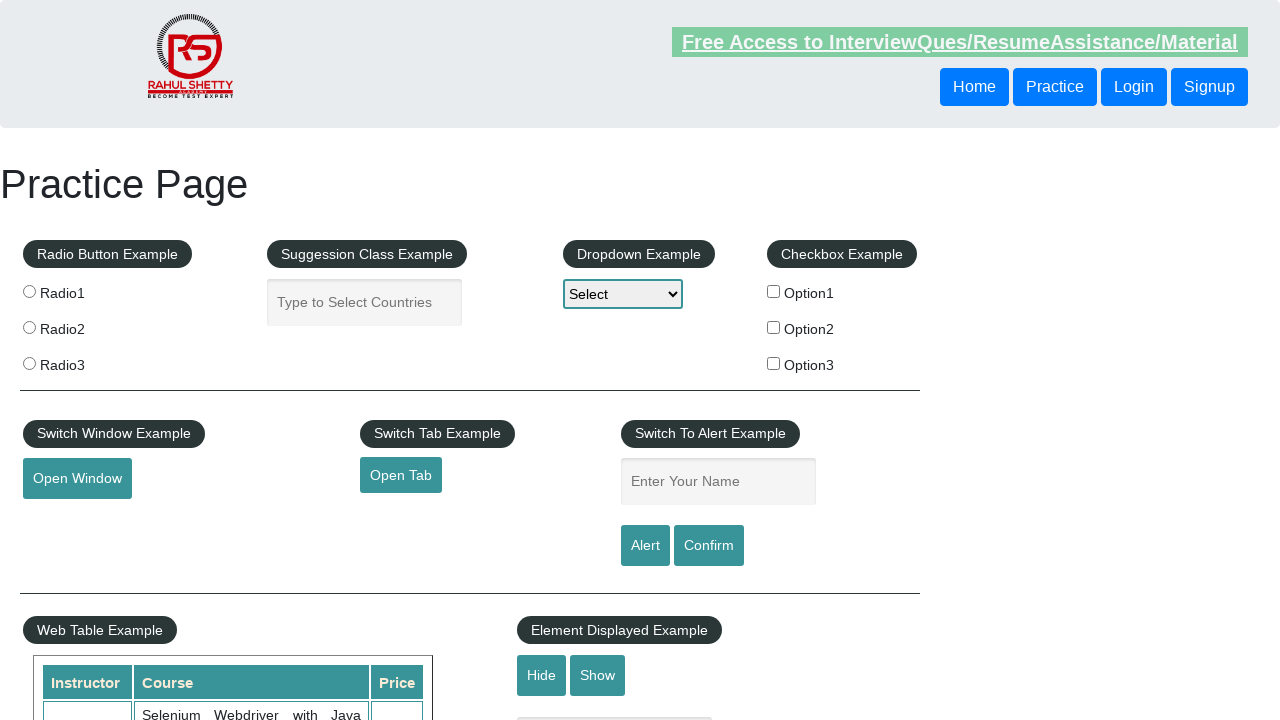

Clicked on lifetime access link within iframe at (307, 360) on #courses-iframe >> internal:control=enter-frame >> li a[href*="lifetime-access"]
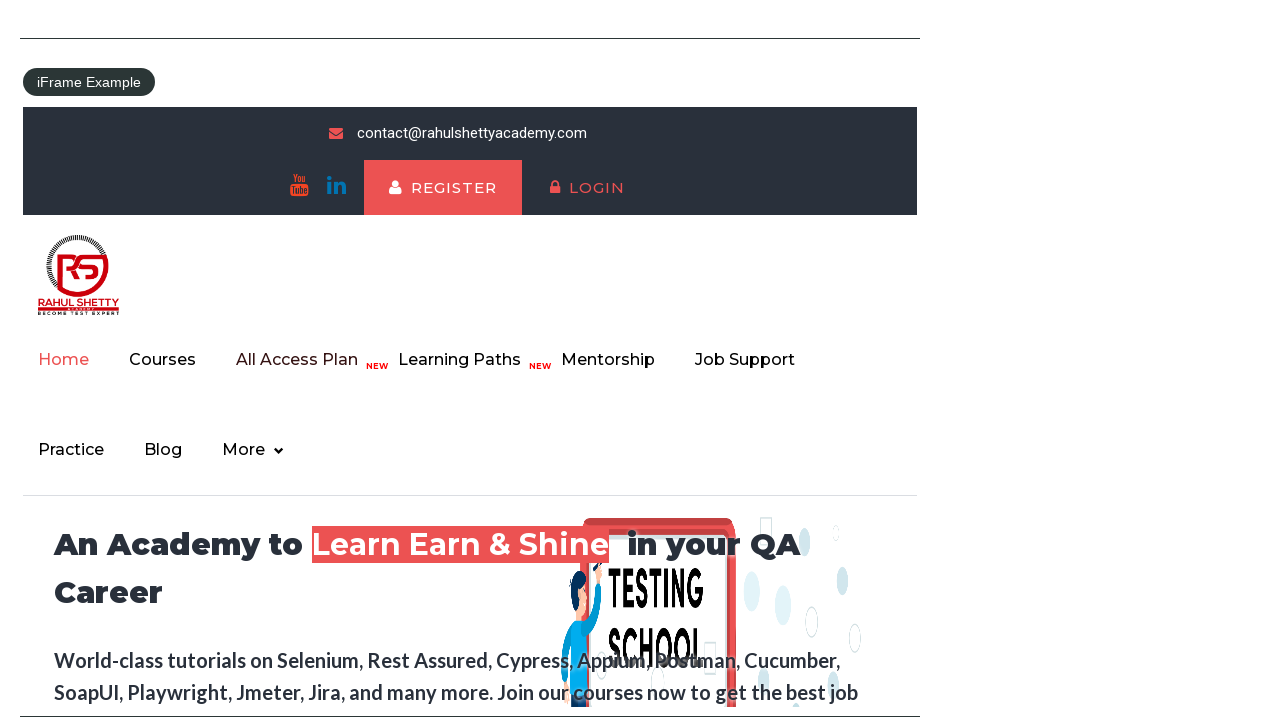

Verified text element (h2) is present in iframe
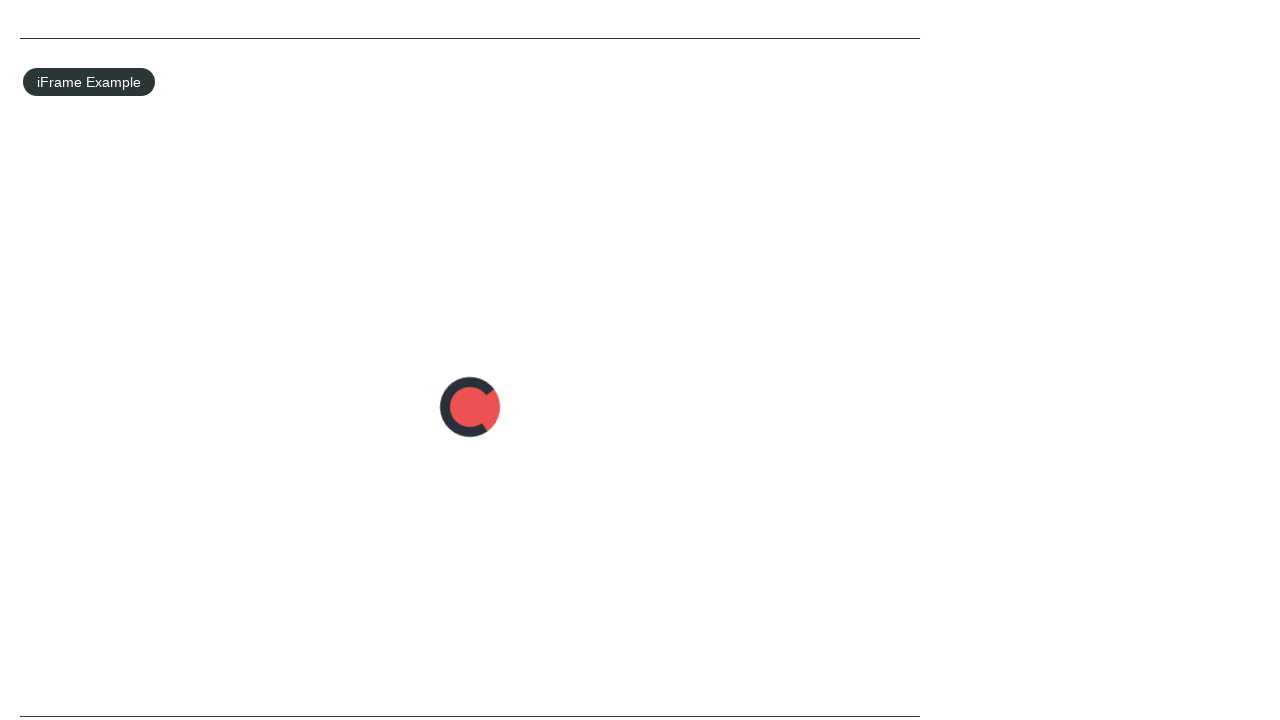

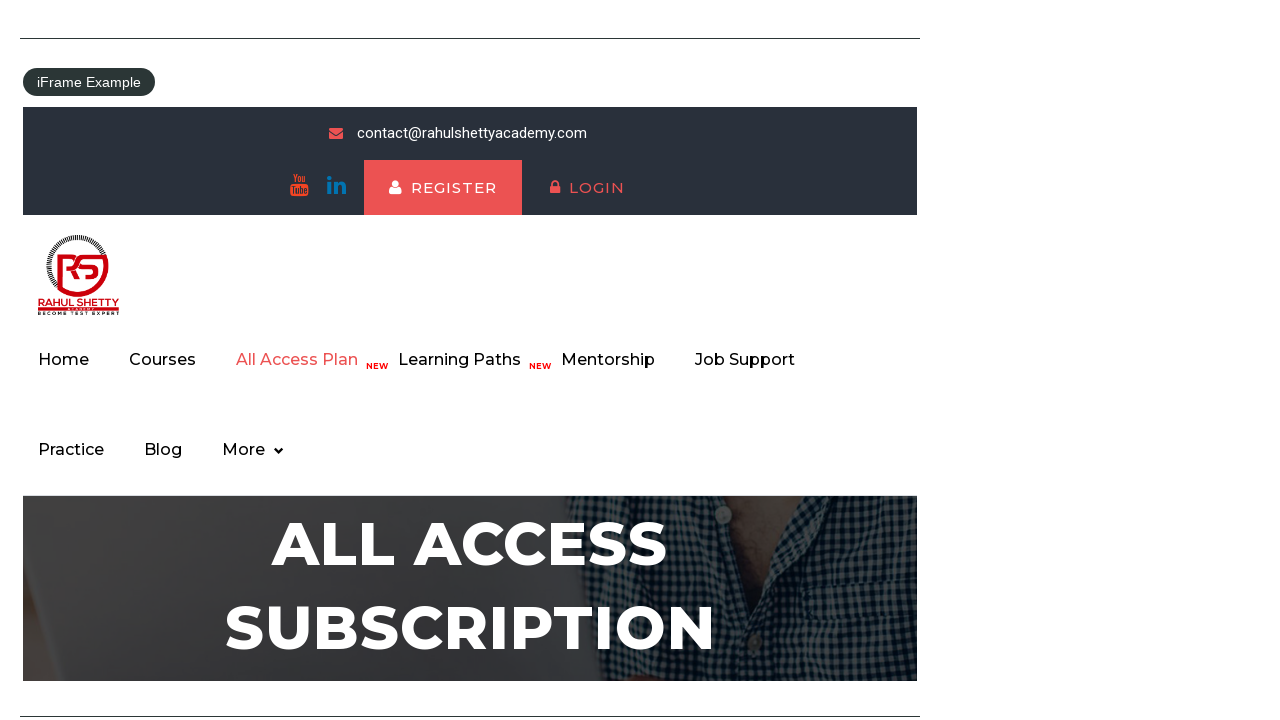